Tests the places page by entering a postcode and verifying a local centre is displayed

Starting URL: https://www.gov.uk/ukonline-centre-internet-access-computer-training

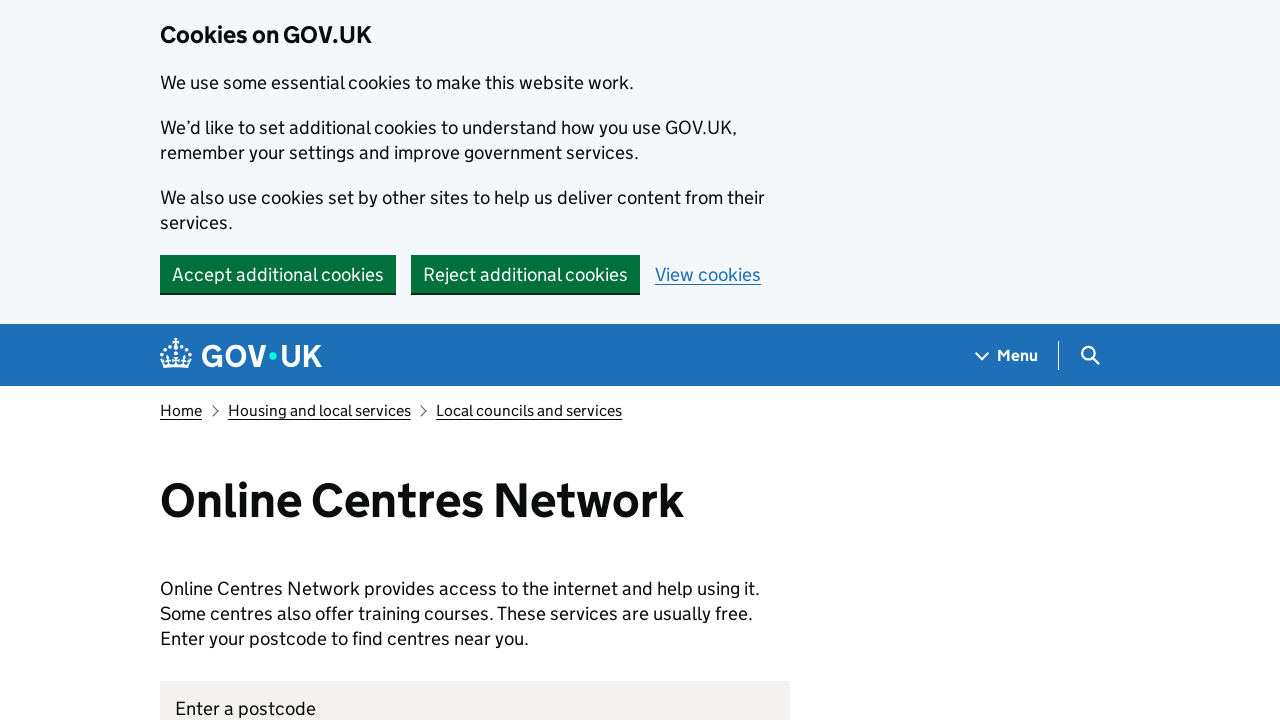

Waited for 'Online Centres Network' heading to load
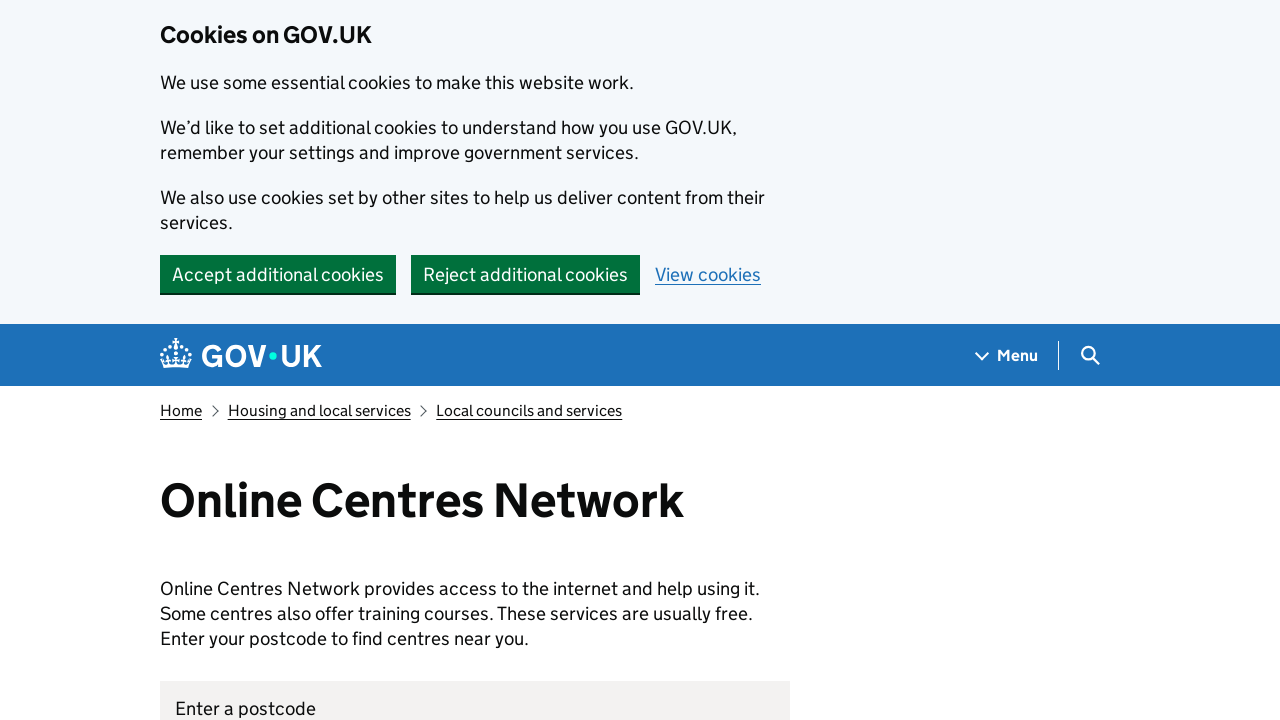

Entered postcode 'WC2B 6NH' in the postcode field on internal:label="Enter a postcode"i
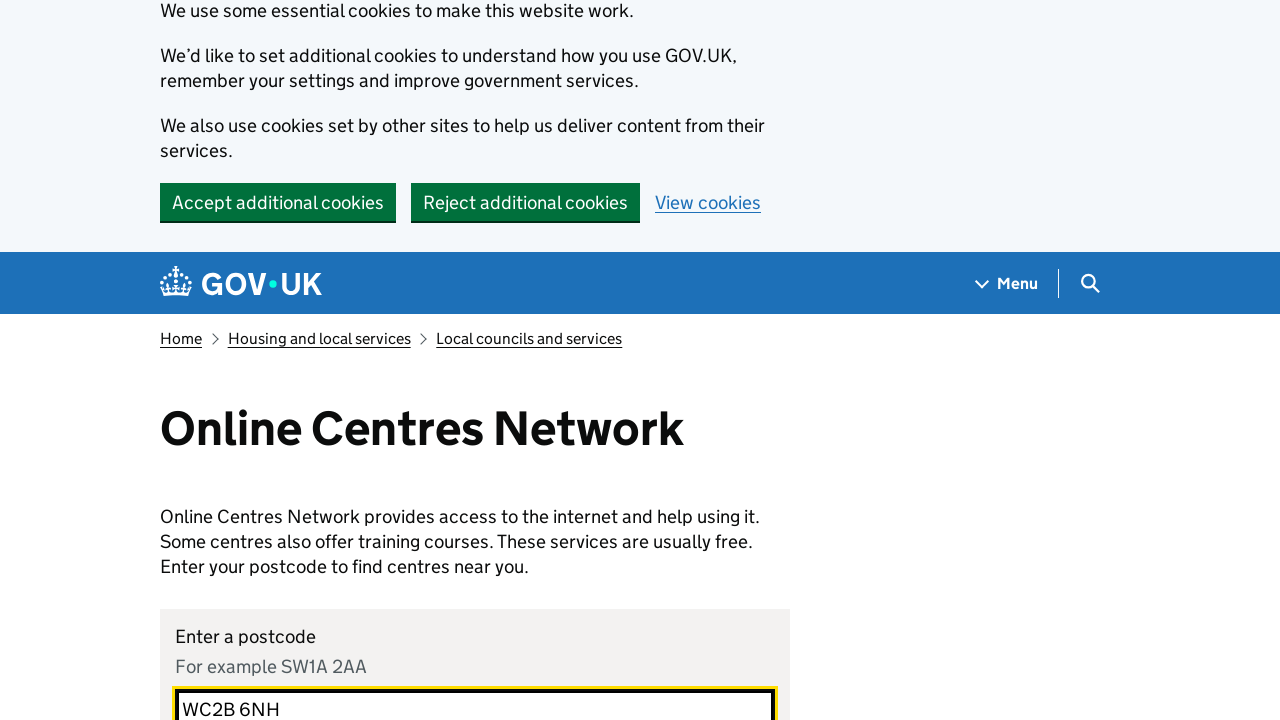

Clicked the 'Find' button to search for local centres at (272, 360) on internal:role=button[name="Find"i]
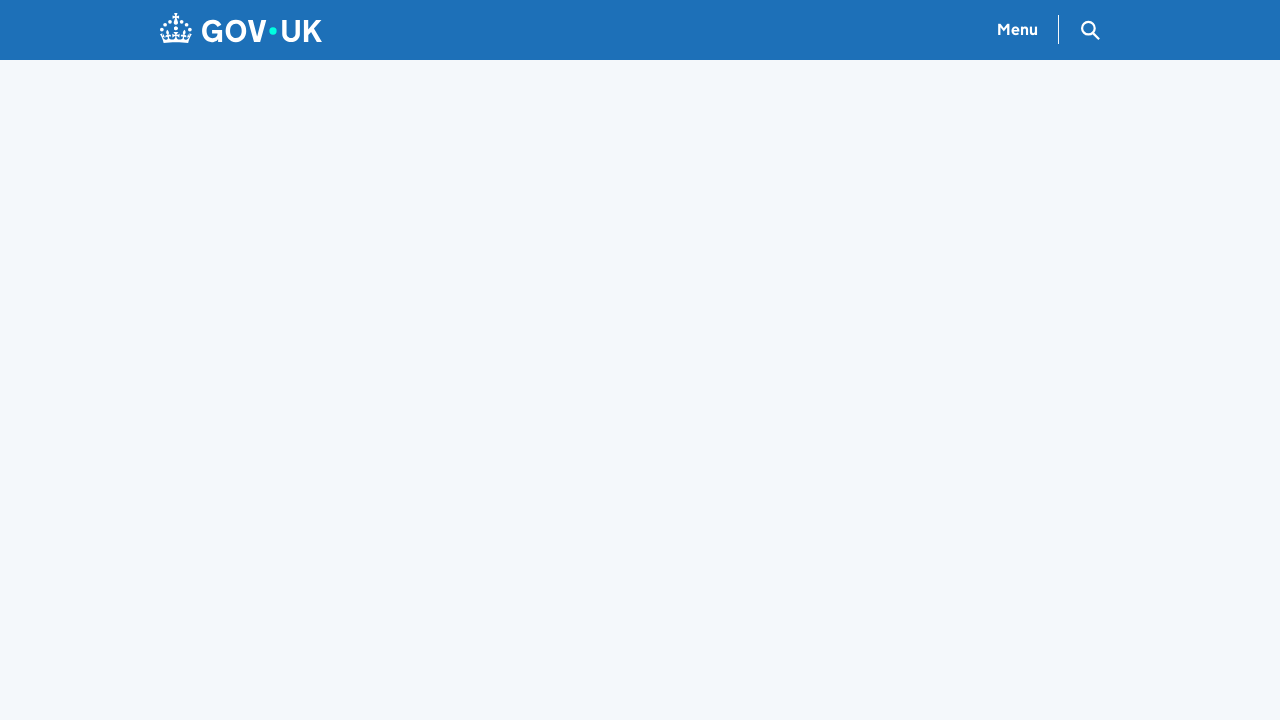

Verified that 'Holborn Library' centre is displayed in results
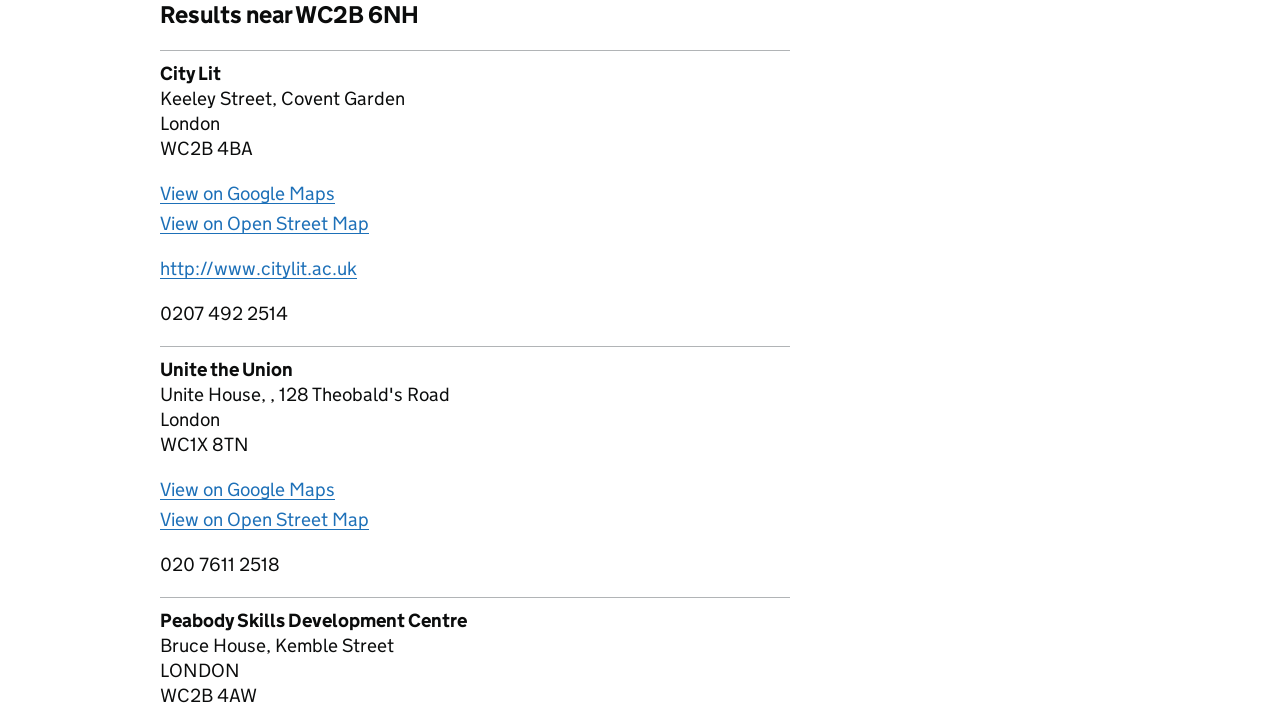

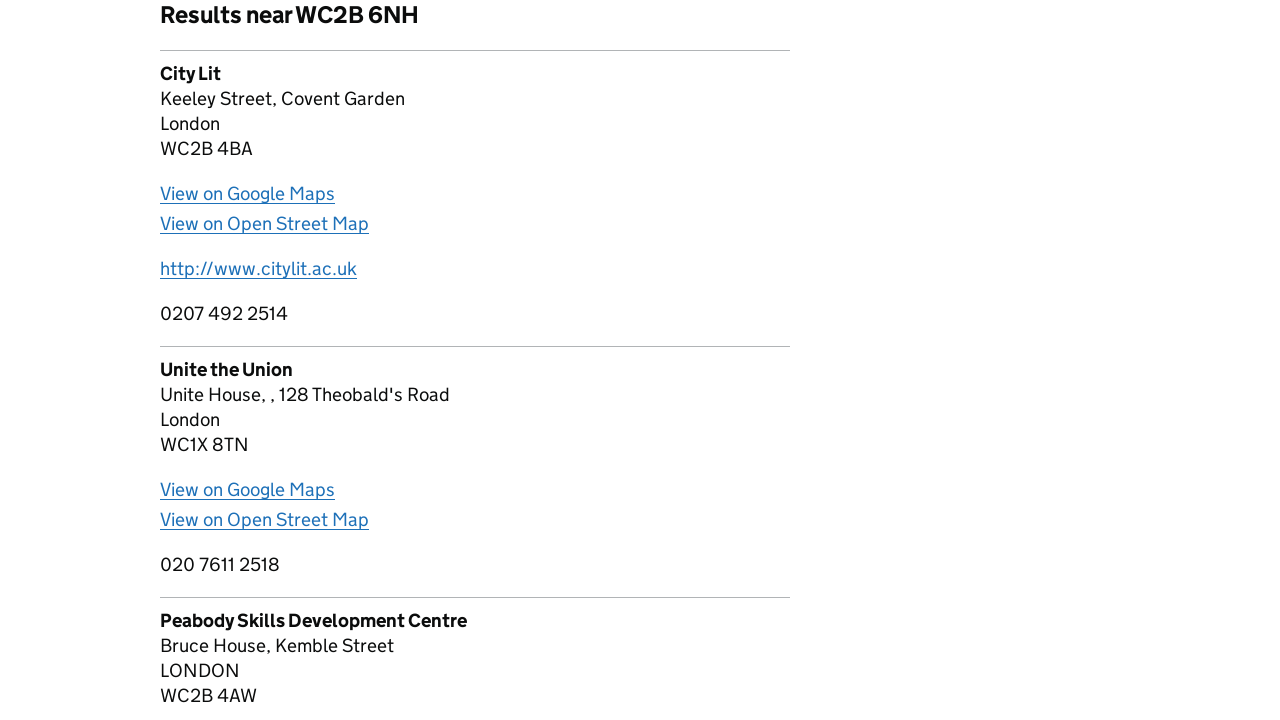